Navigates to Python.org homepage and verifies that 'Python' appears in the page title

Starting URL: http://python.org

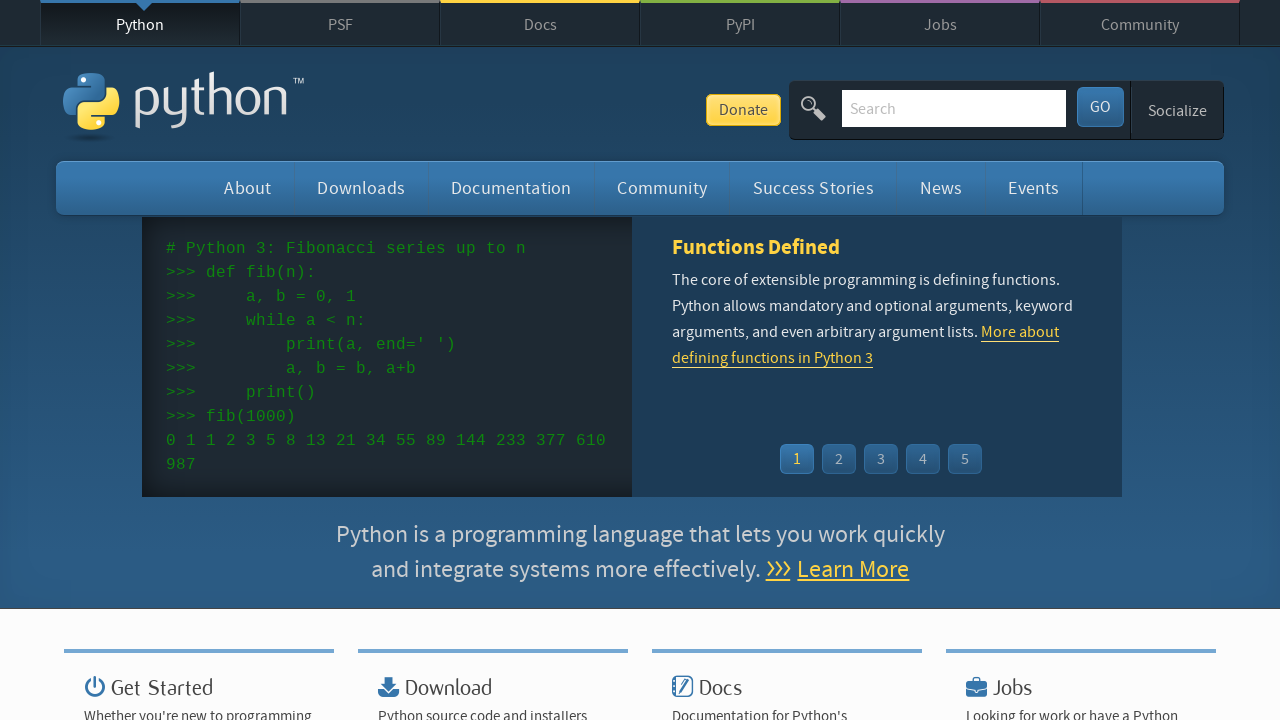

Navigated to http://python.org homepage
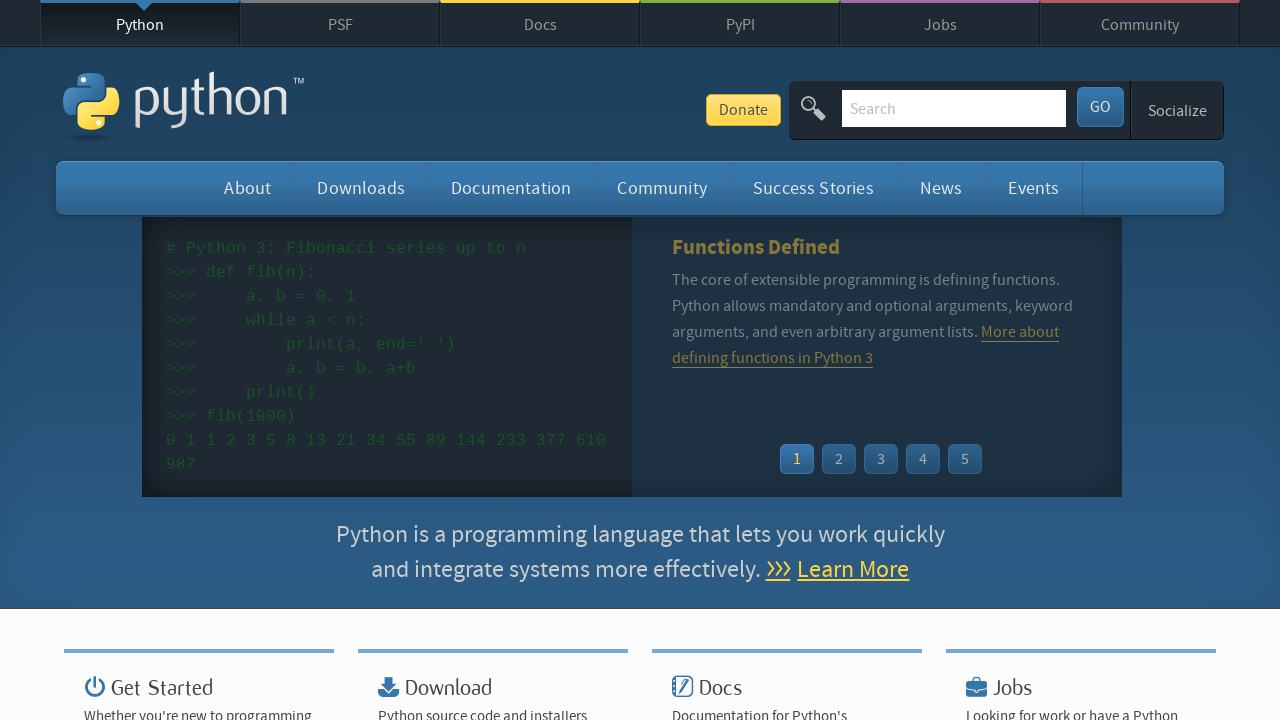

Verified that 'Python' appears in the page title
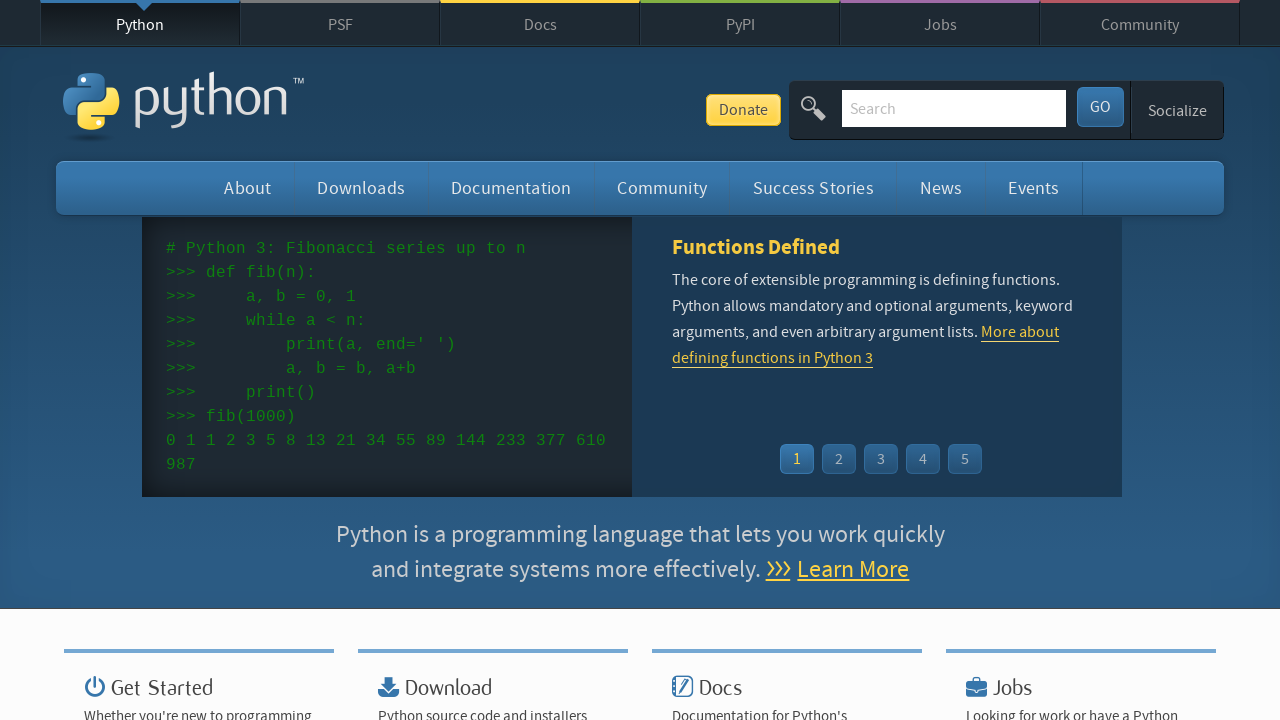

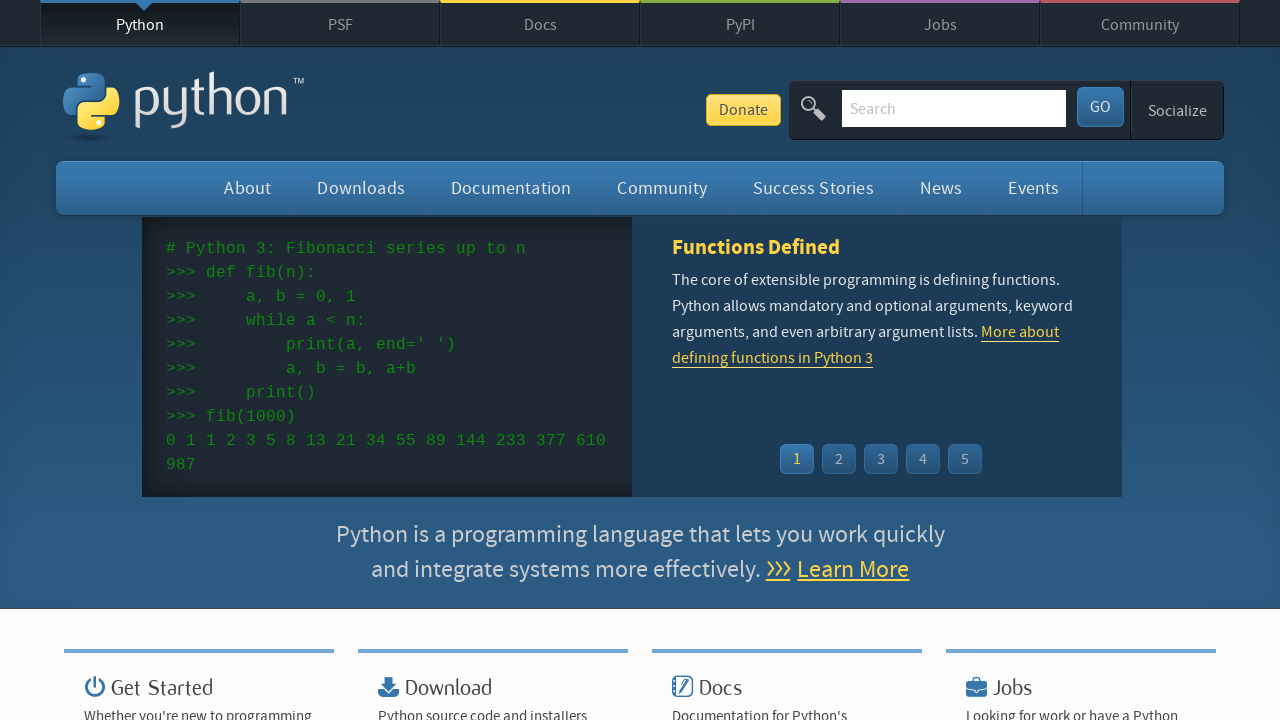